Tests alert popup handling by clicking a button that triggers an alert and accepting it

Starting URL: https://demoqa.com/alerts

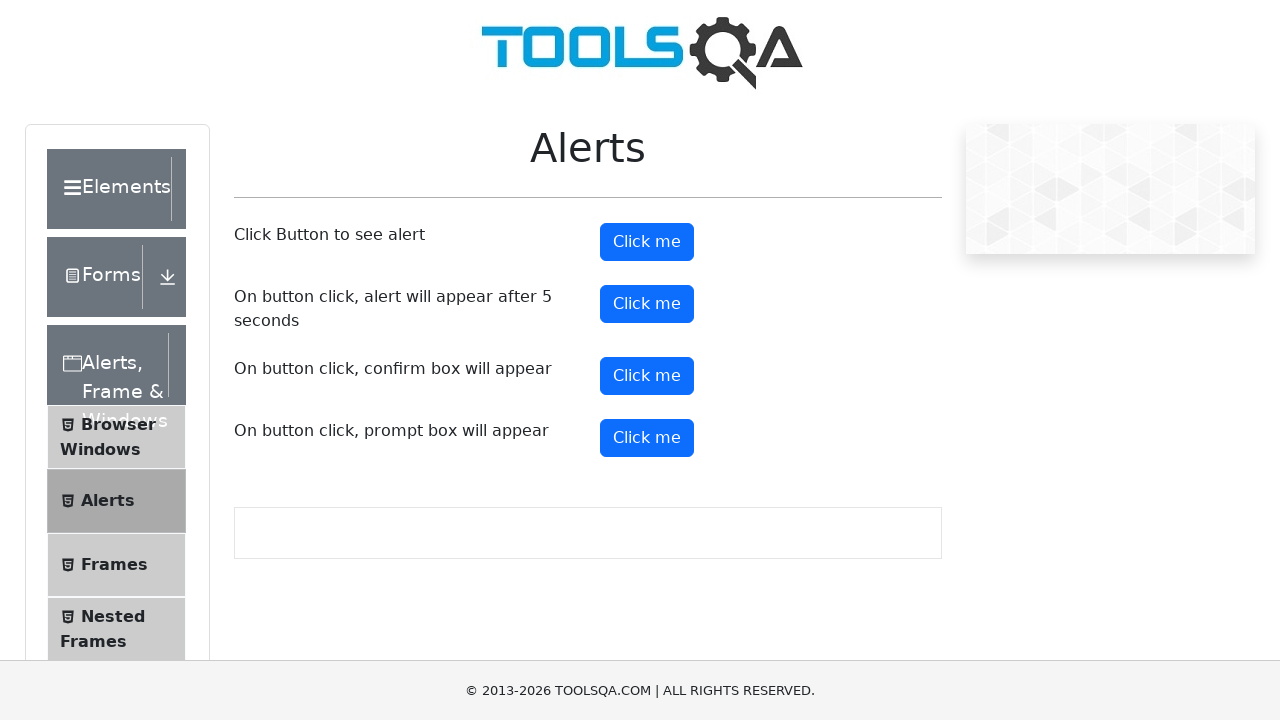

Clicked first 'Click me' button to trigger alert popup at (647, 242) on (//button[text()='Click me'])[1]
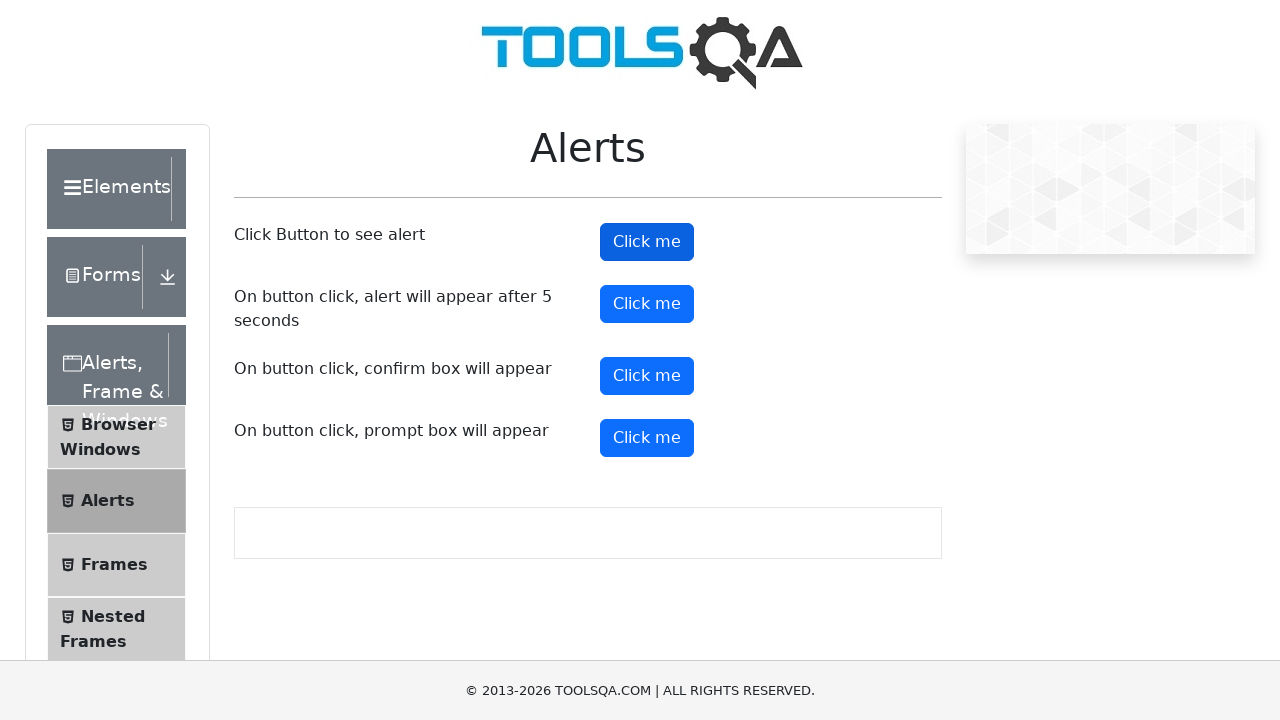

Set up dialog handler to accept alert popup
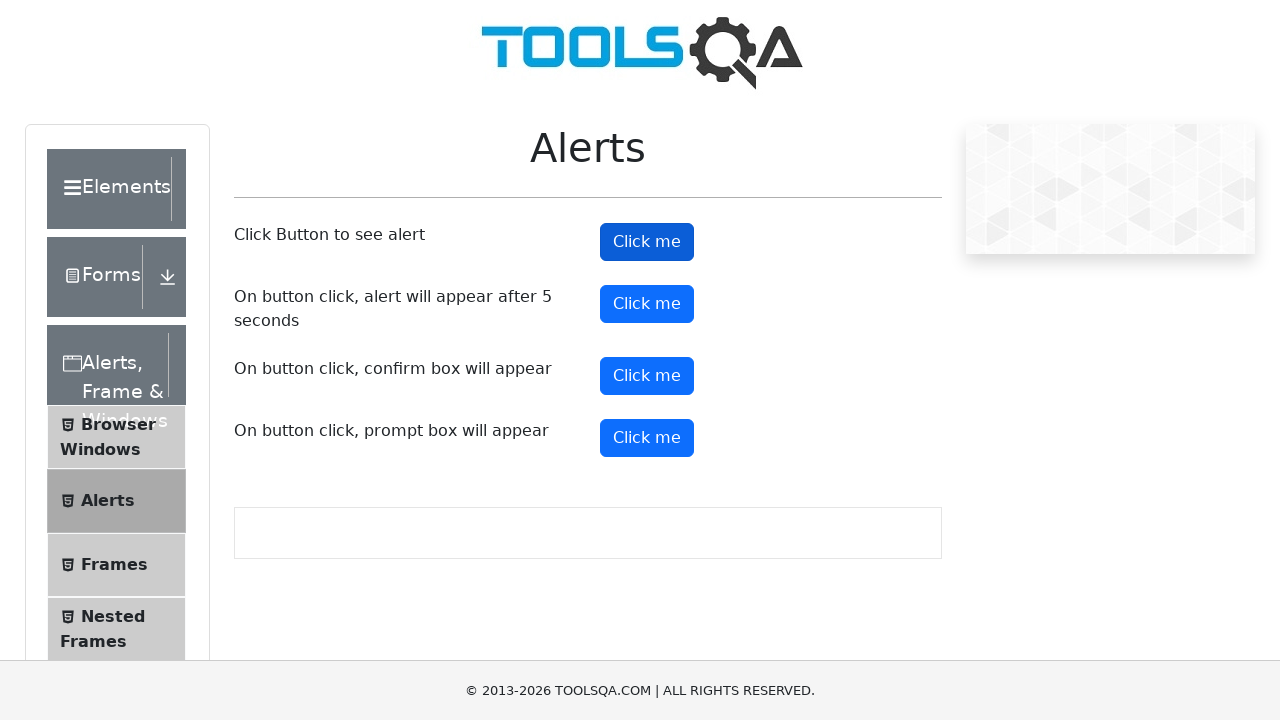

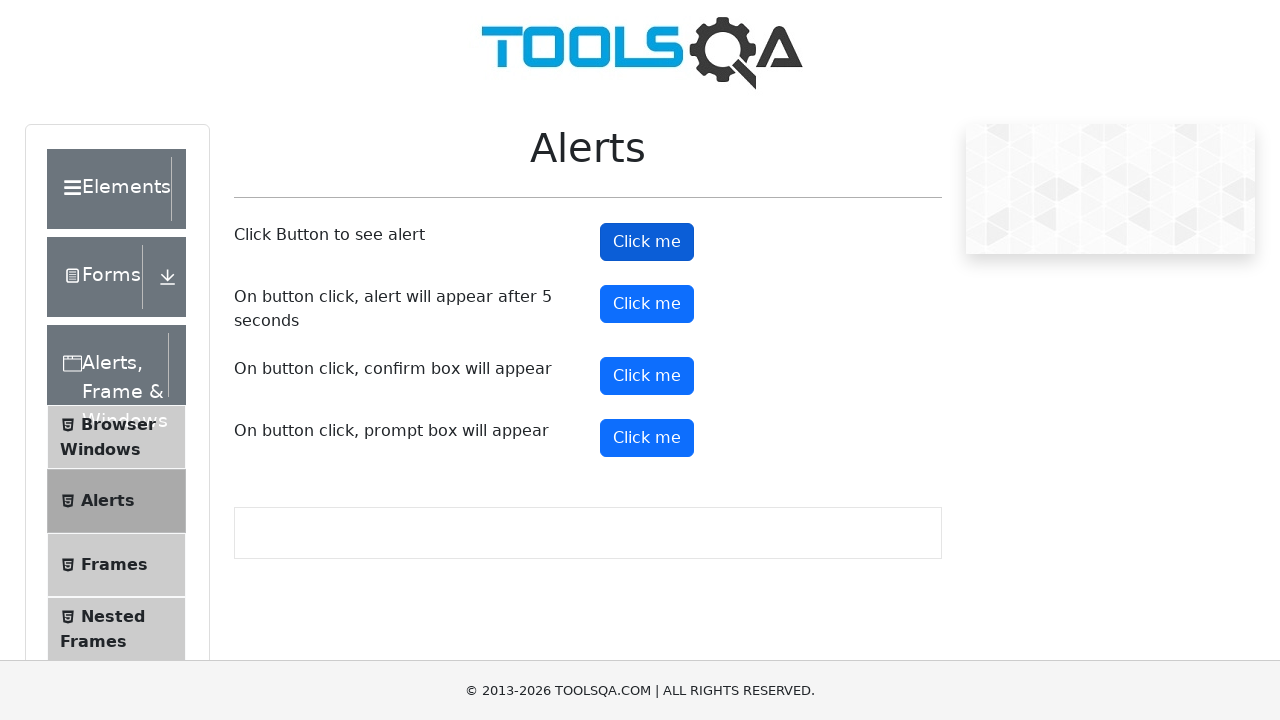